Tests multi-select dropdown functionality by selecting options using visible text, index, and value attributes, then deselecting an option

Starting URL: https://training-support.net/webelements/selects

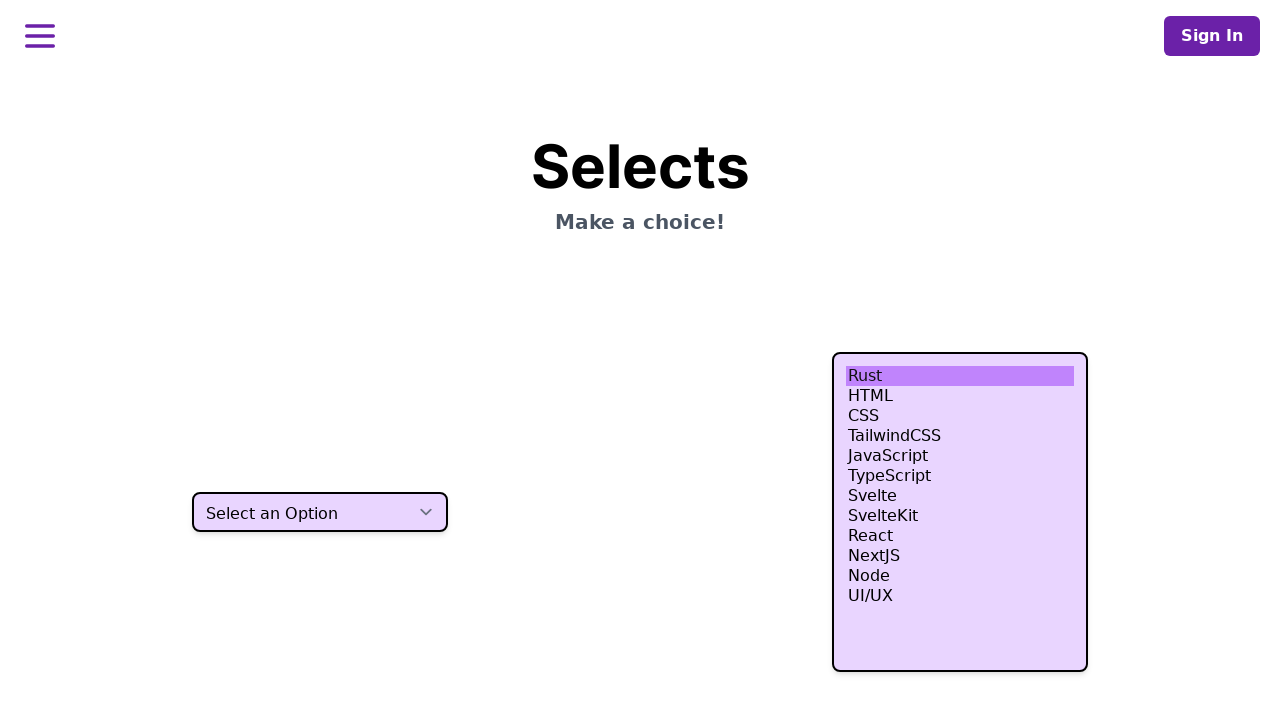

Selected 'HTML' option using visible text label on select.h-80
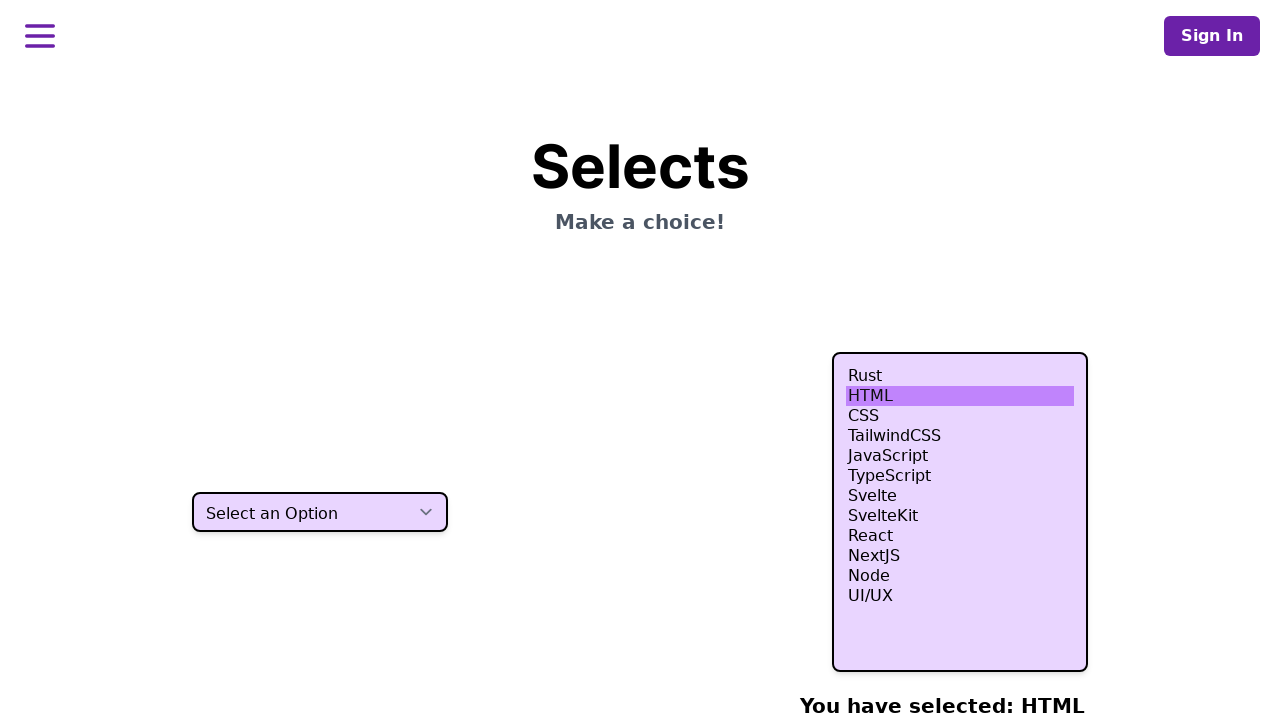

Selected option at index 3 (4th option) on select.h-80
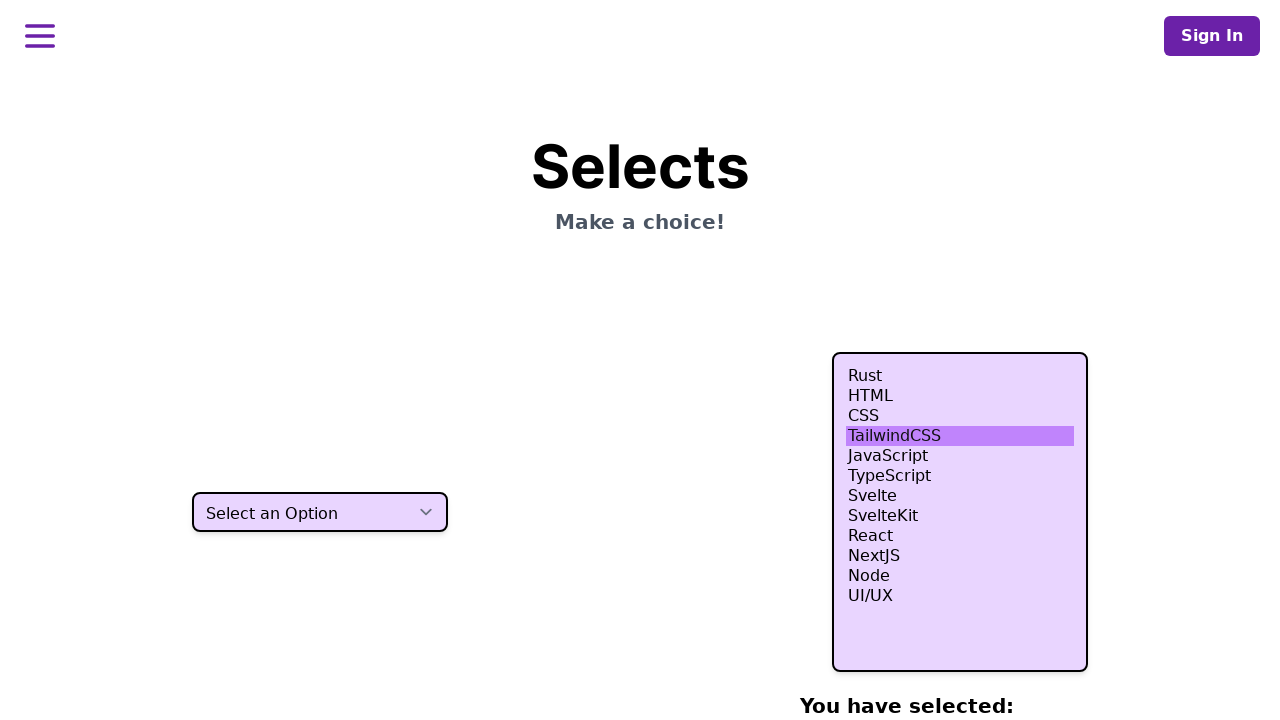

Selected option at index 4 (5th option) on select.h-80
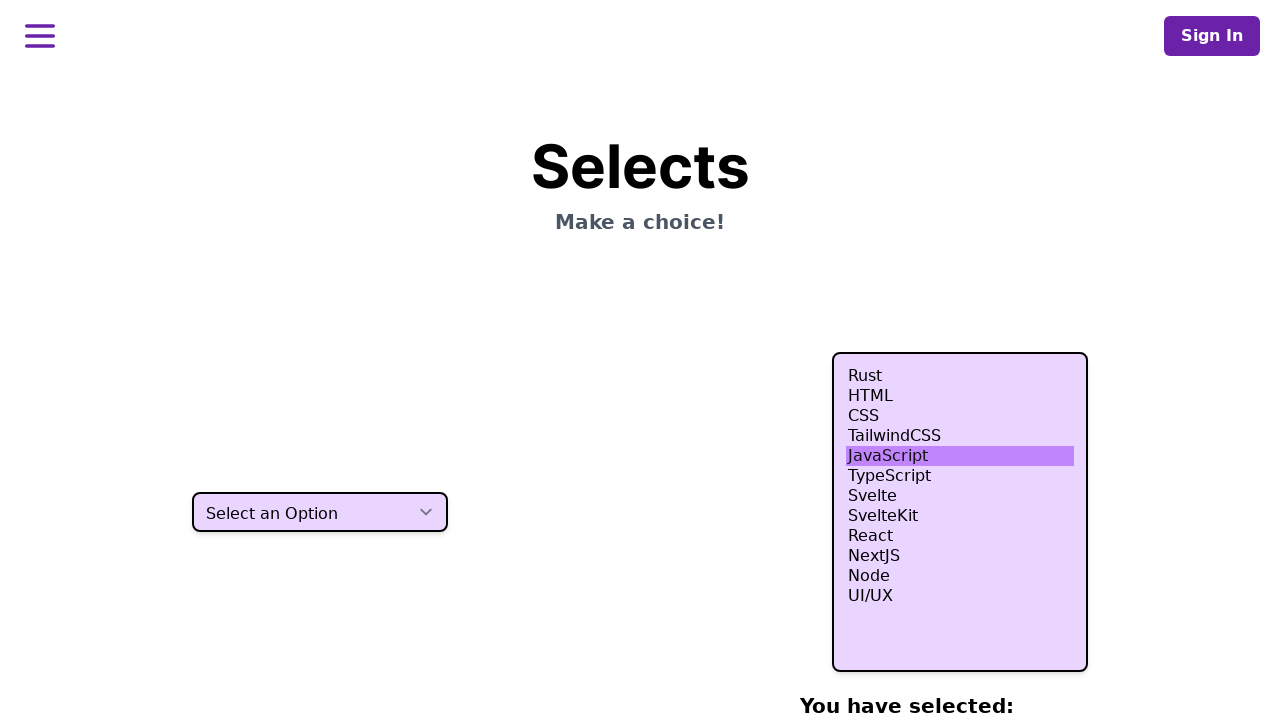

Selected option at index 5 (6th option) on select.h-80
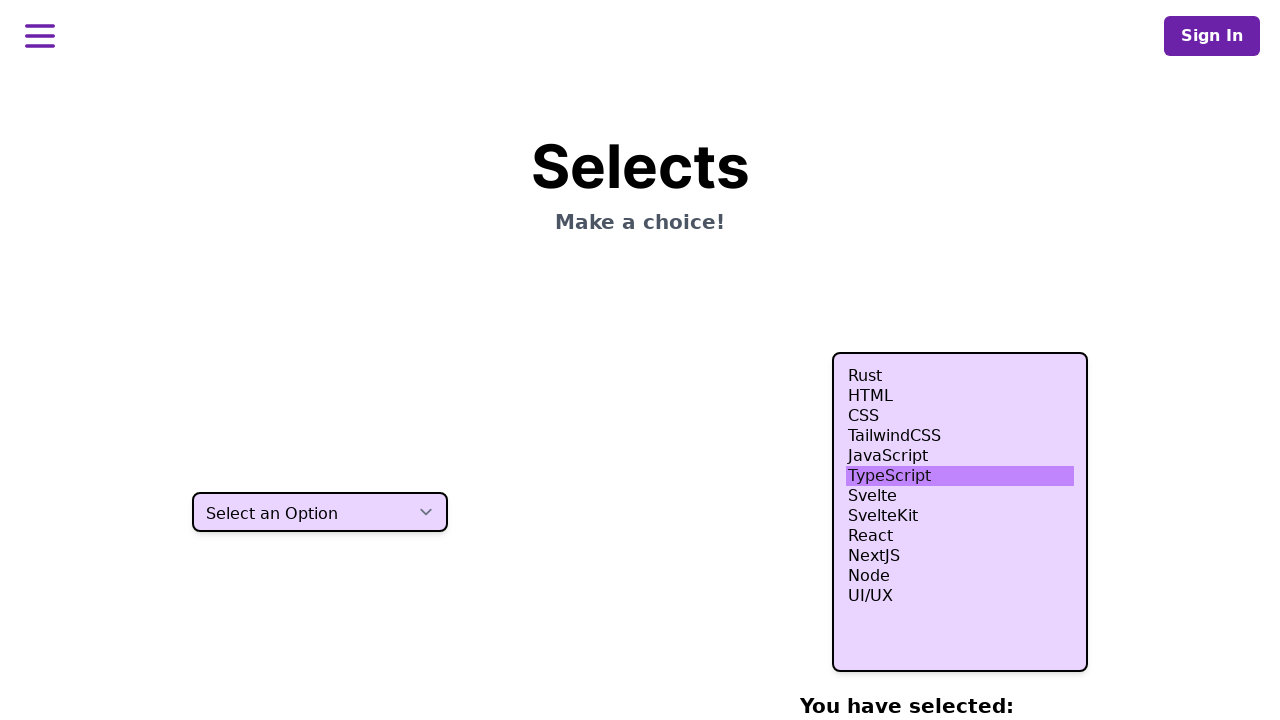

Selected 'Node' option using value attribute 'nodejs' on select.h-80
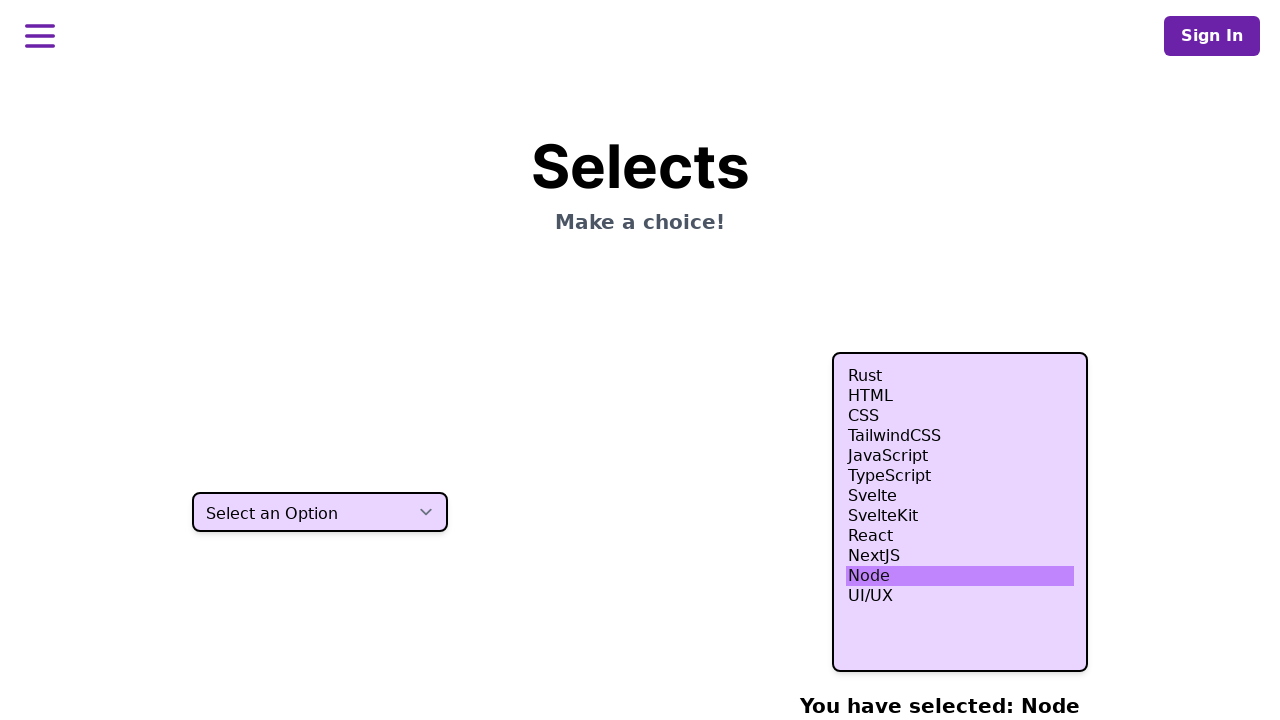

Waited 500ms to observe all selections
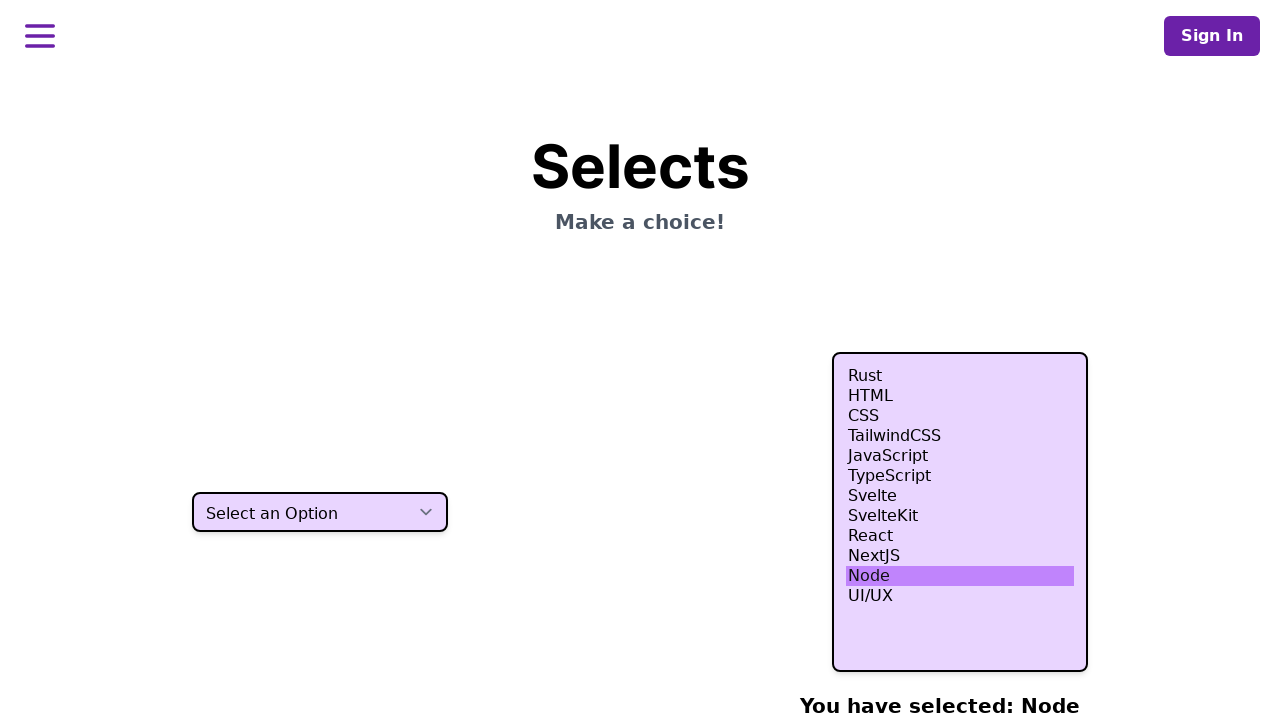

Deselected options and re-selected 'HTML' option on select.h-80
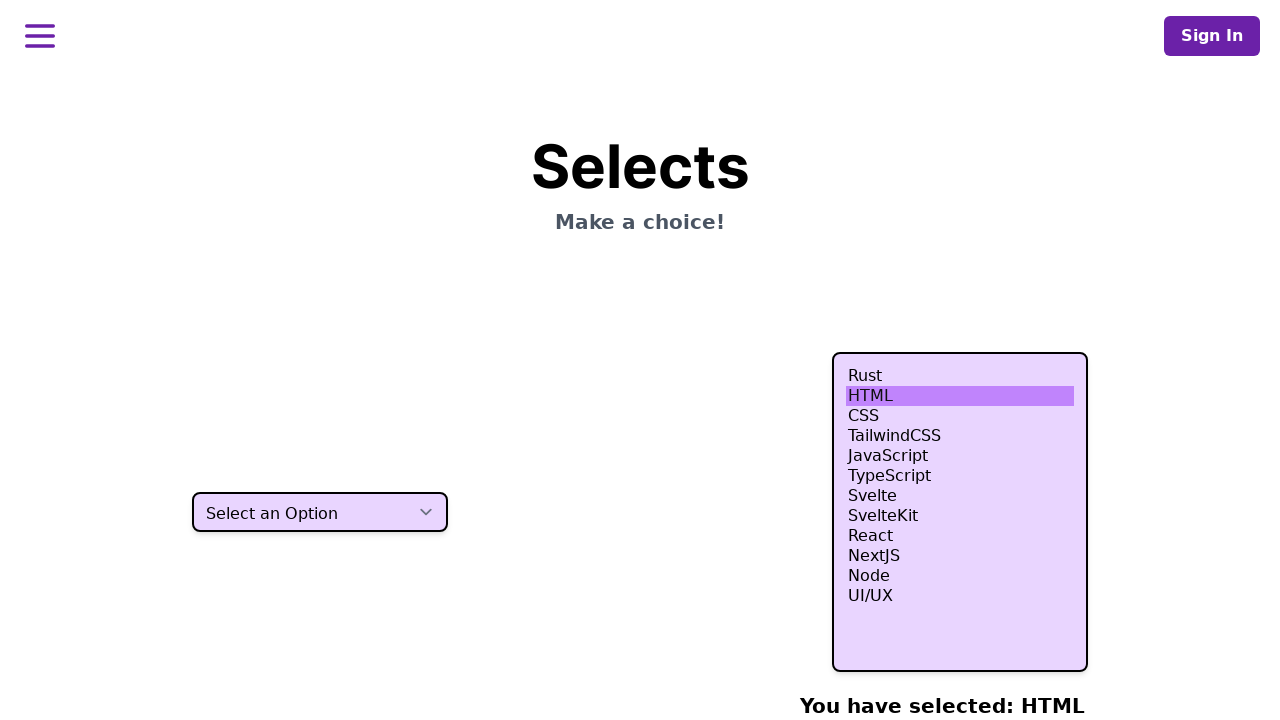

Selected options at indices 3 and 5 on select.h-80
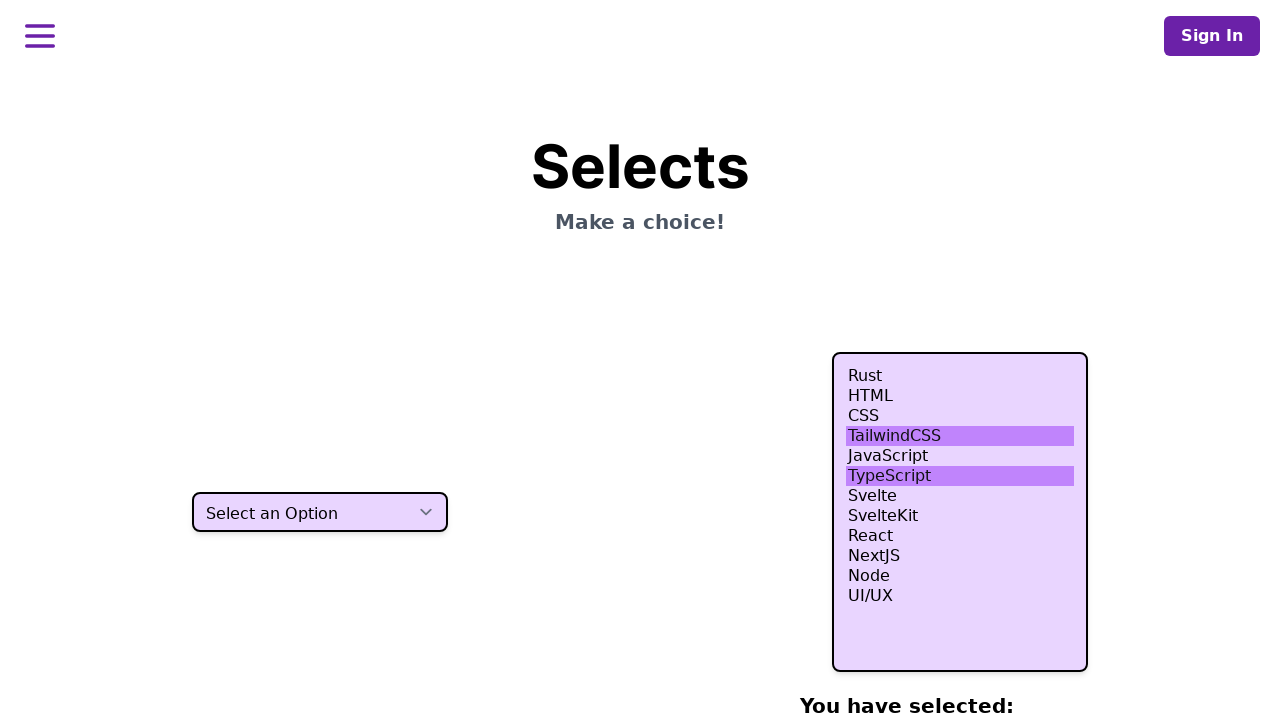

Selected 'Node' option using value attribute on select.h-80
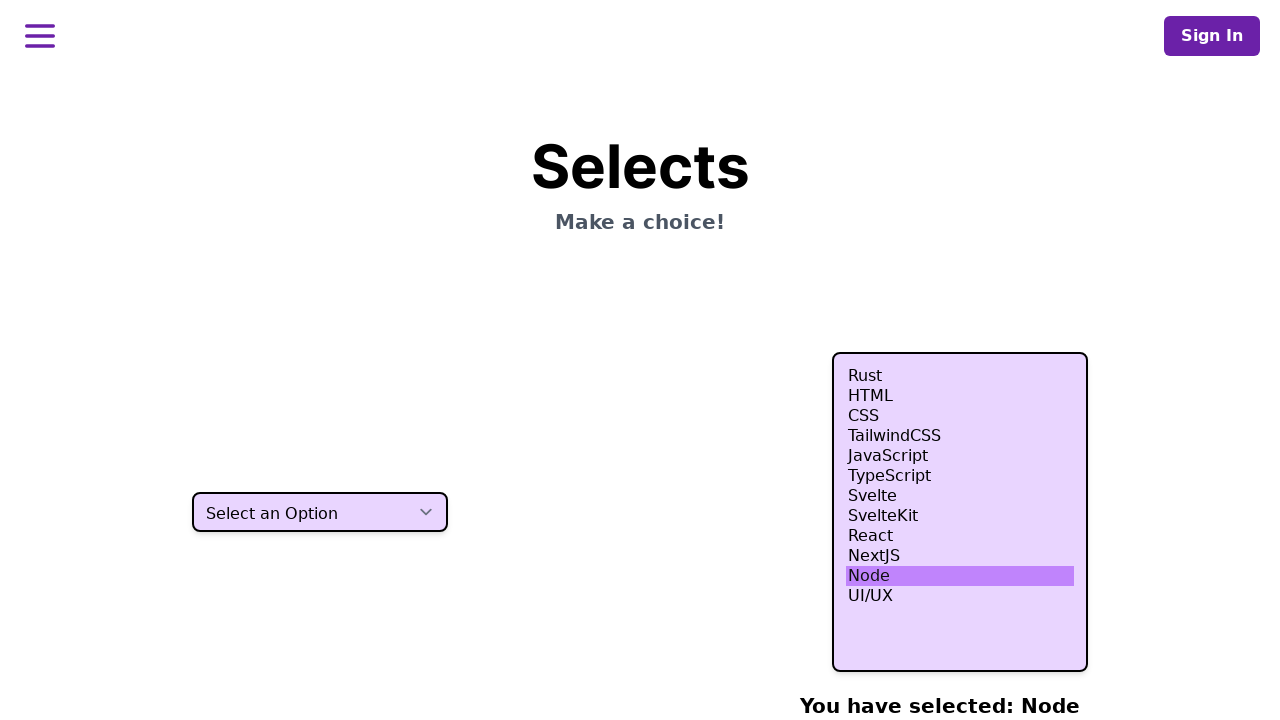

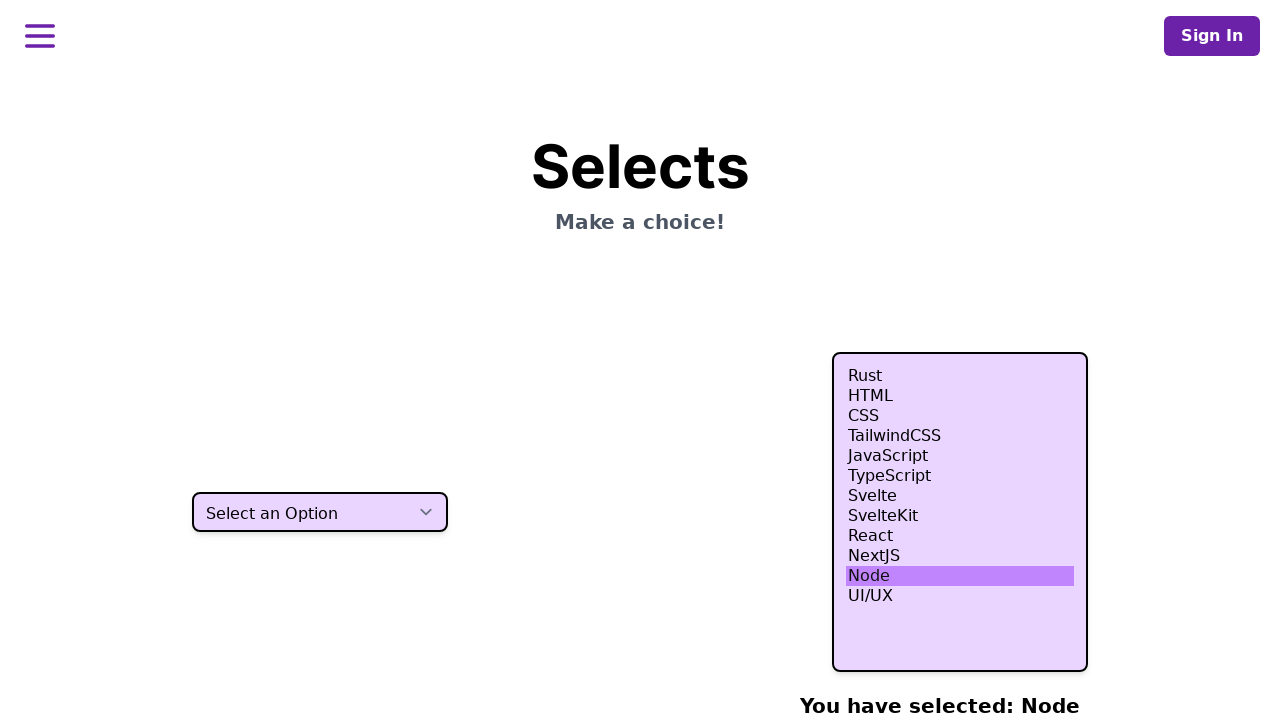